Navigates to an XPath practice page and interacts with a data table by selecting a user checkbox and retrieving user information from table rows

Starting URL: https://selectorshub.com/xpath-practice-page/

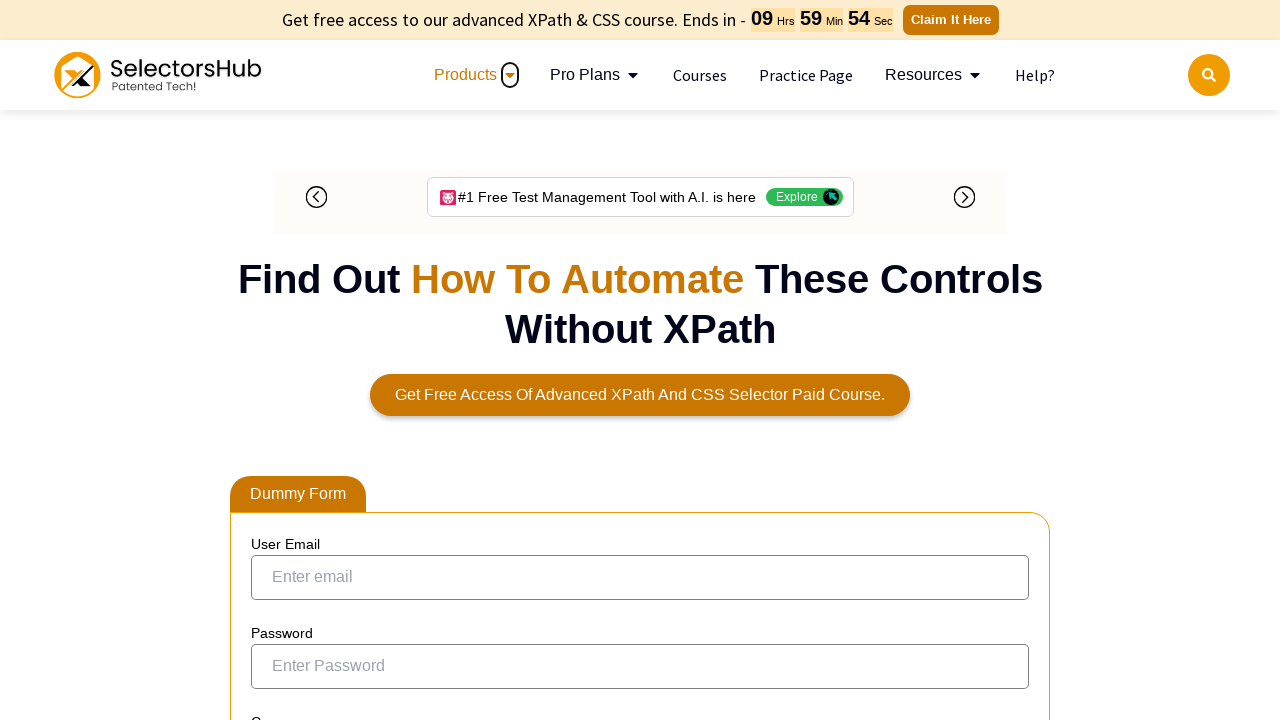

Waited for Kevin.Mathews link to load in the table
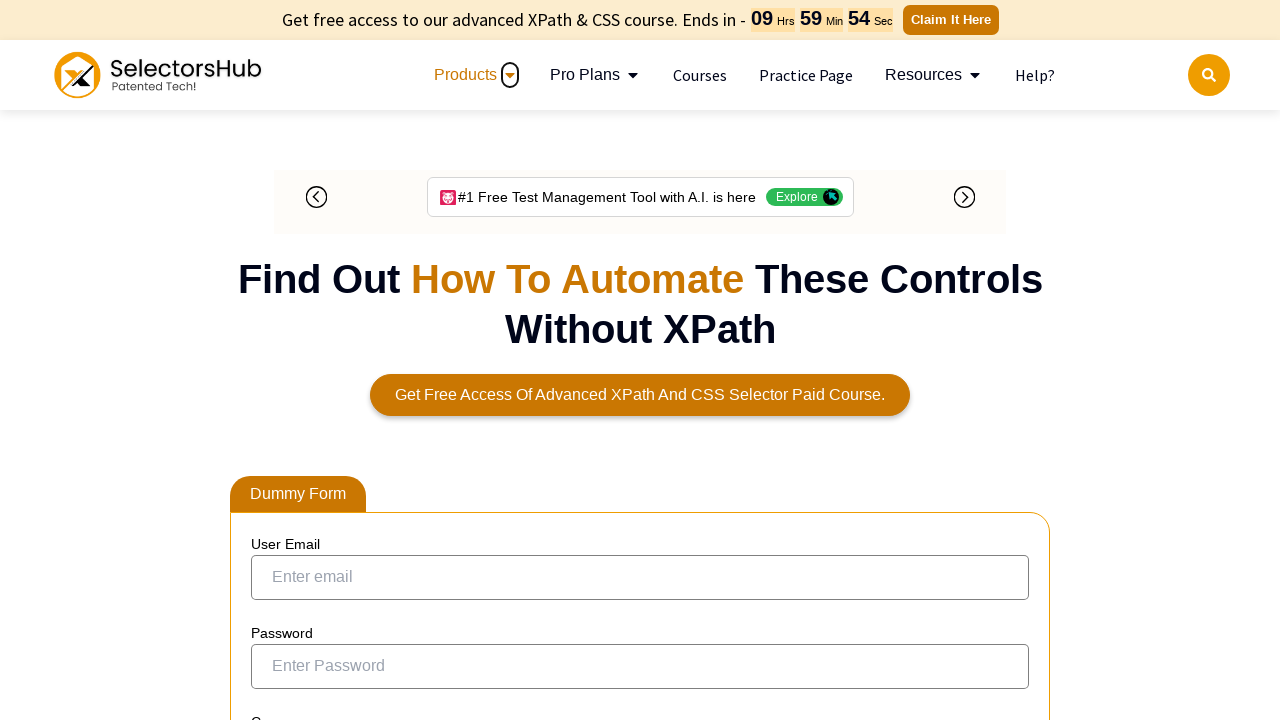

Clicked checkbox for Kevin.Mathews user at (274, 360) on //a[text()='Kevin.Mathews']/parent::td/preceding-sibling::td/input[starts-with(@
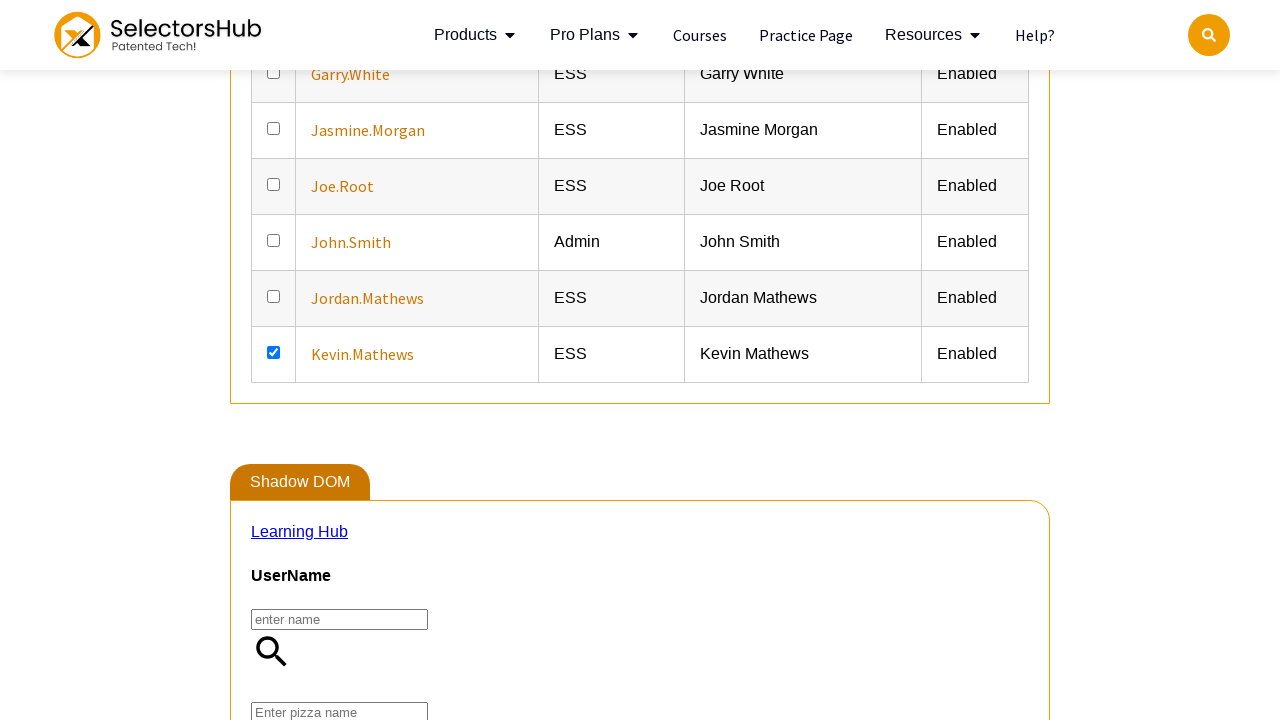

Retrieved user information from table cells following Kevin.Mathews
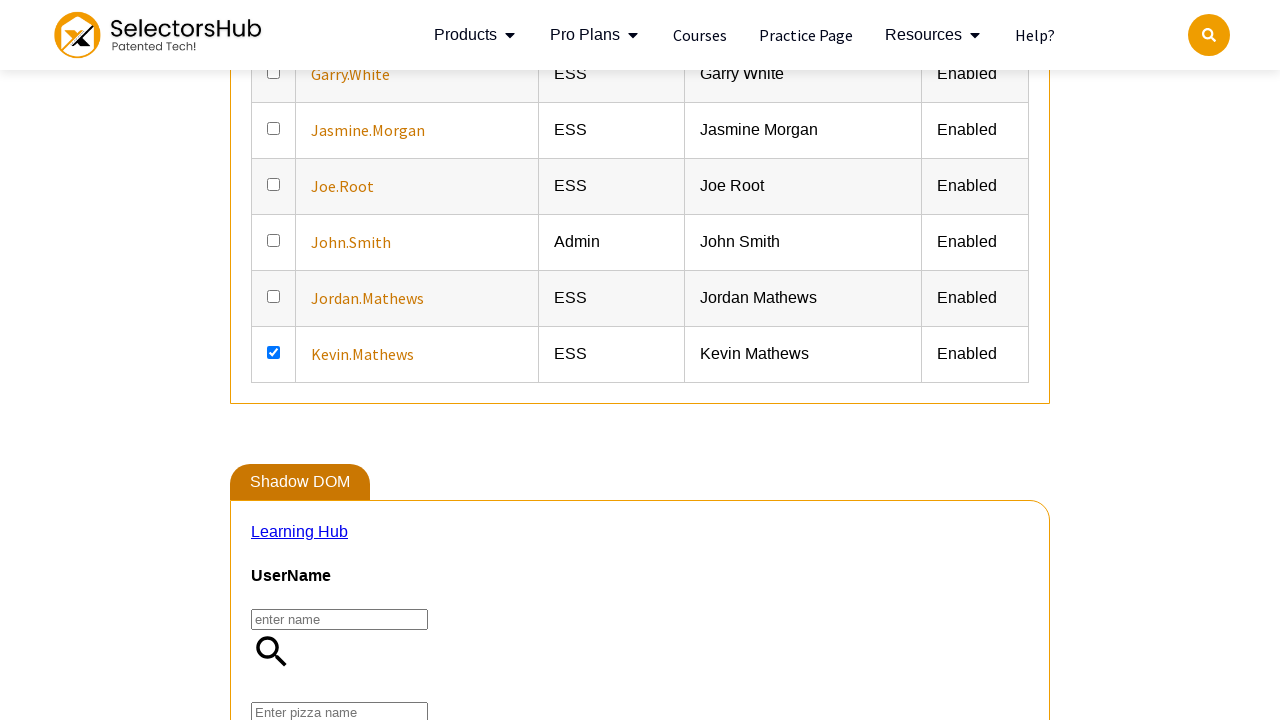

Verified user detail cell is visible
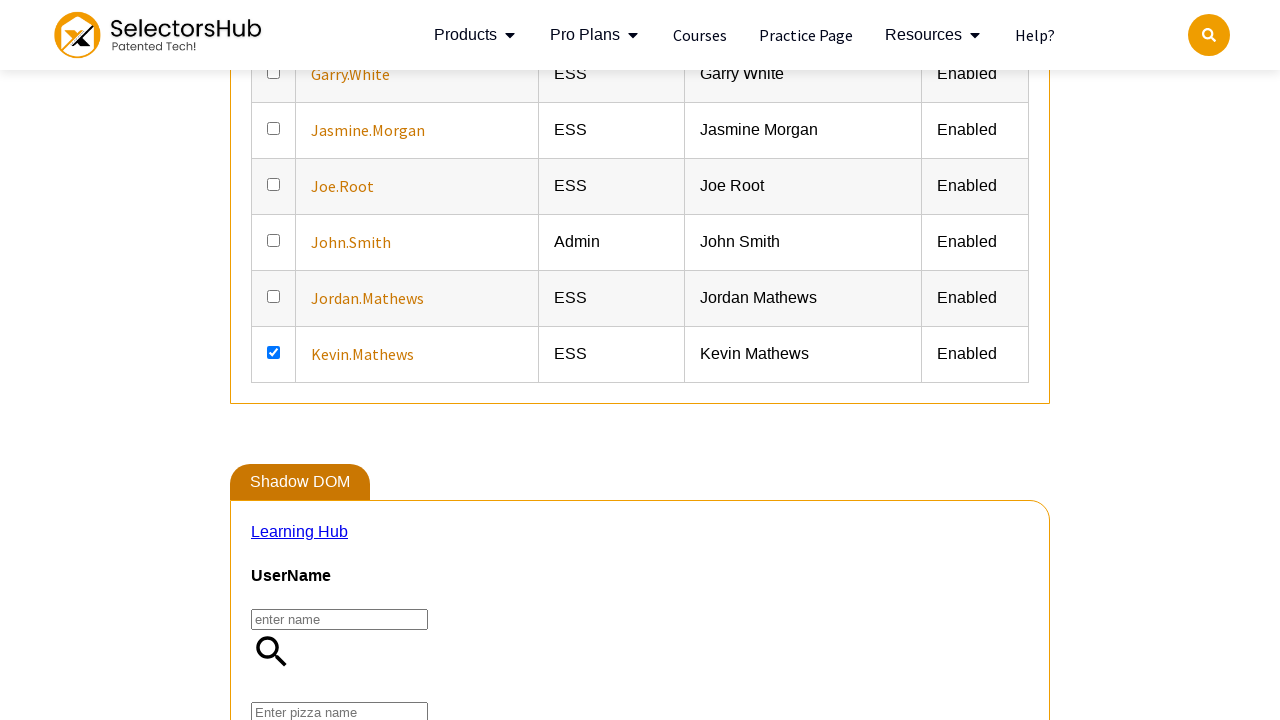

Verified user detail cell is visible
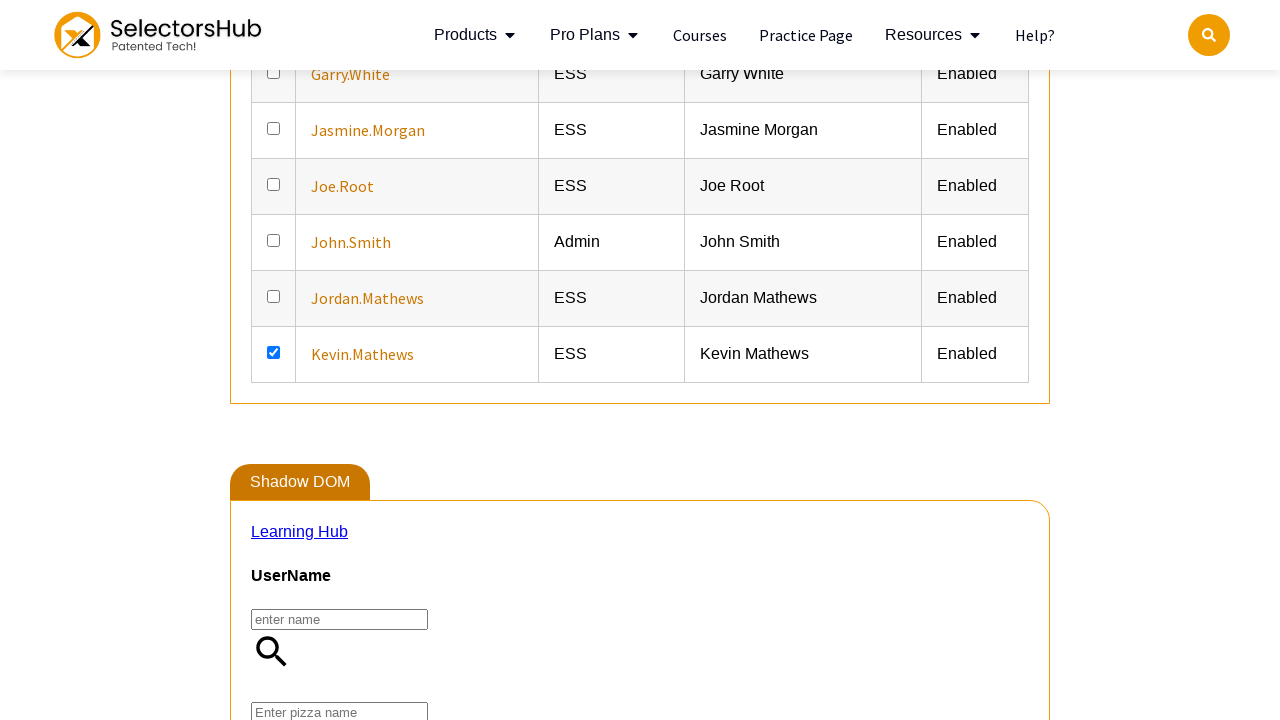

Verified user detail cell is visible
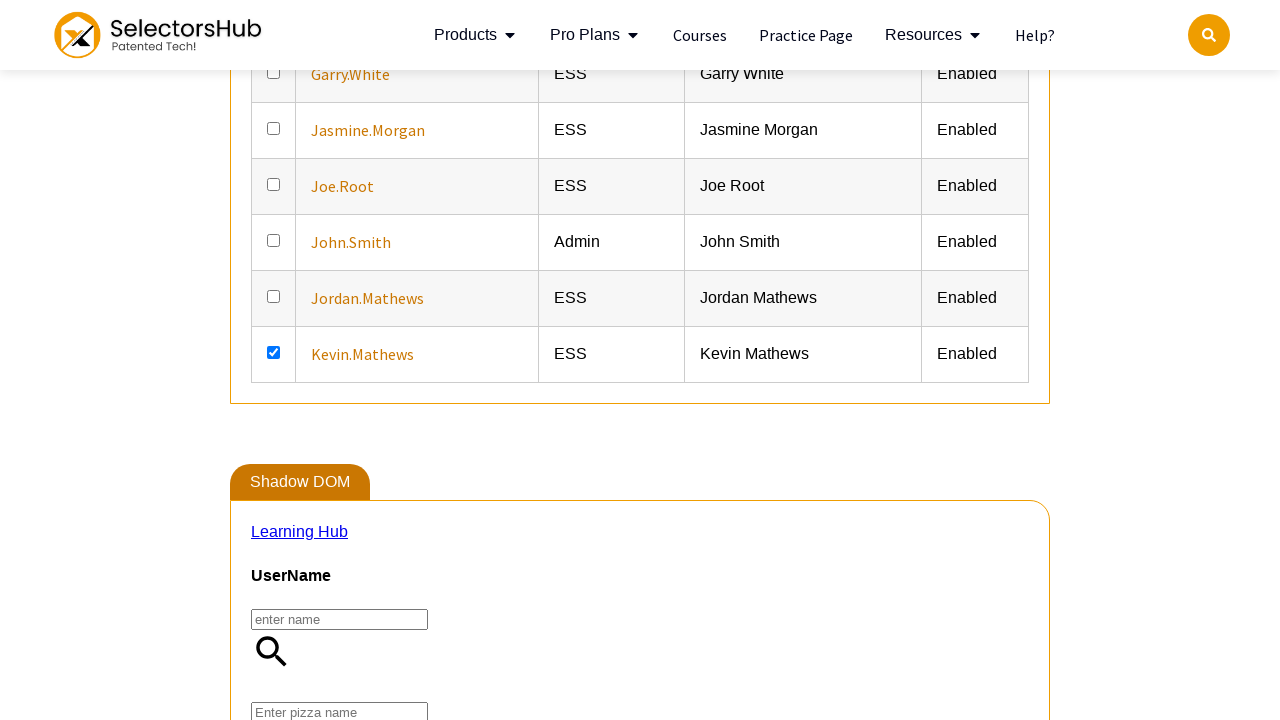

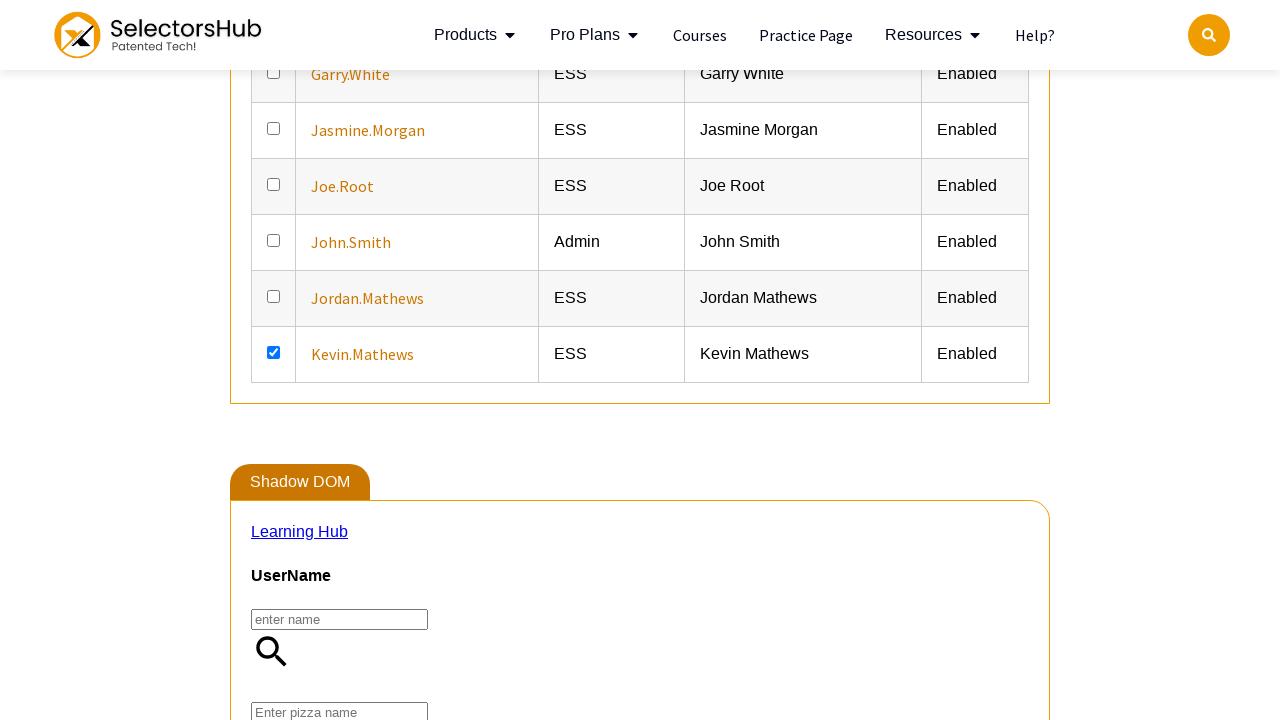